Tests keyboard accessibility features by clicking a button to trigger an alert, accepting it, and then filling a form input field

Starting URL: https://mdn.github.io/learning-area/tools-testing/cross-browser-testing/accessibility/native-keyboard-accessibility.html

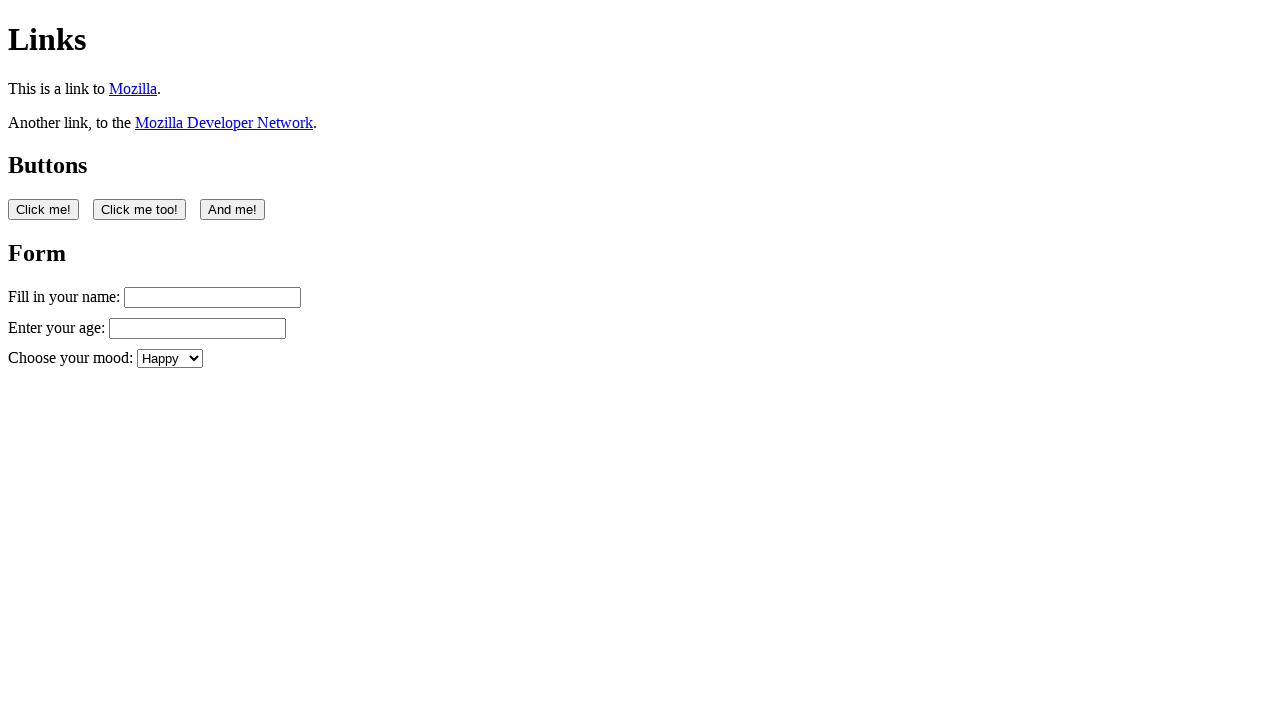

Clicked the first button on the page to trigger alert at (44, 209) on button:nth-of-type(1)
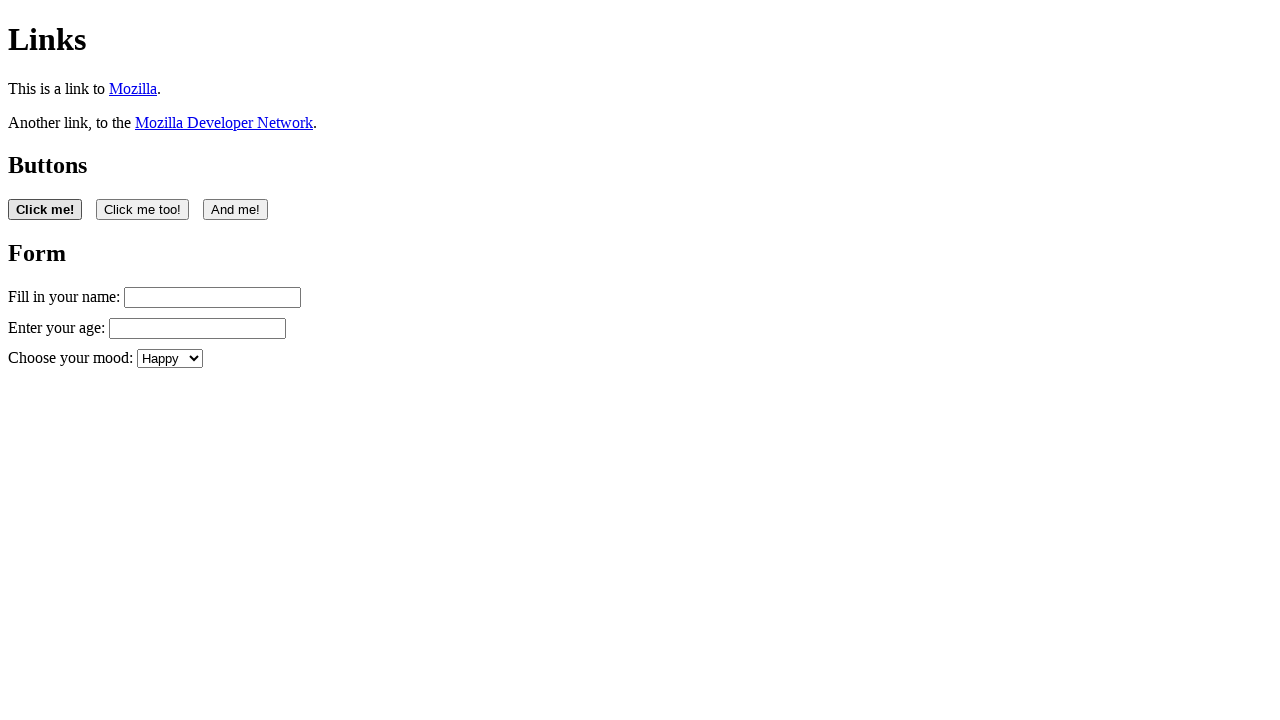

Set up alert dialog handler to accept dialogs
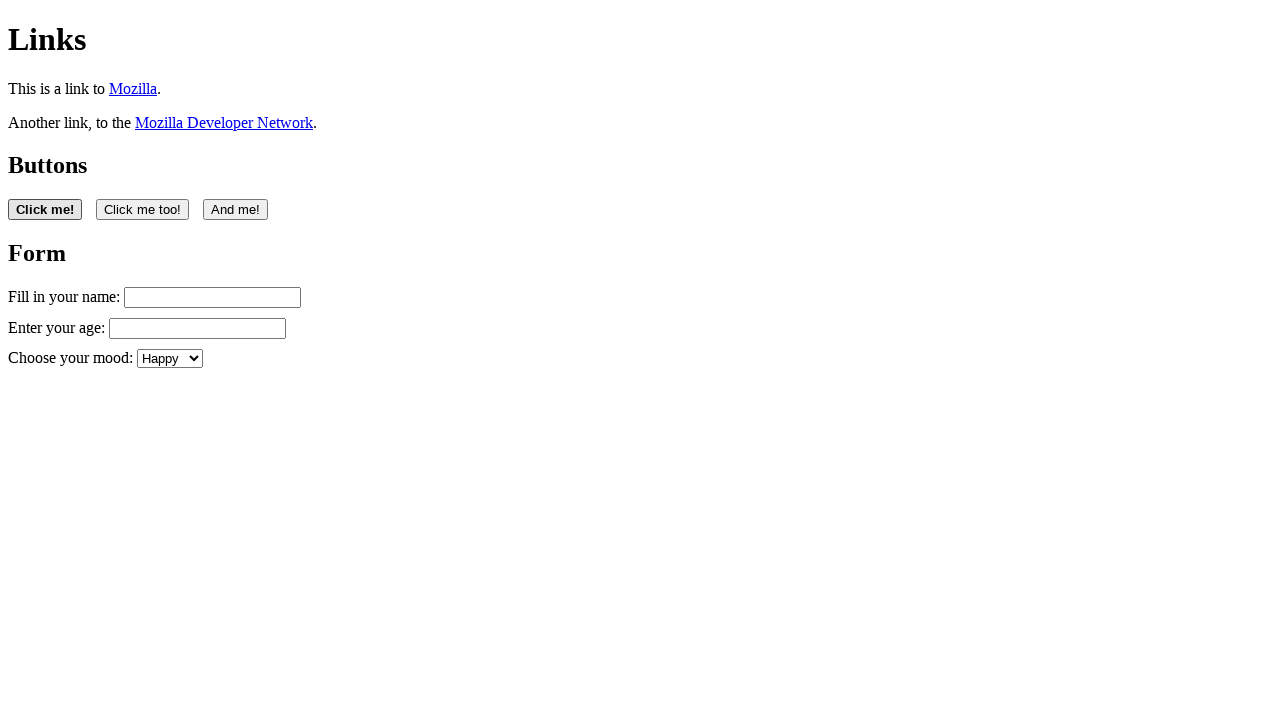

Filled name input field with 'Filling in my form' on #name
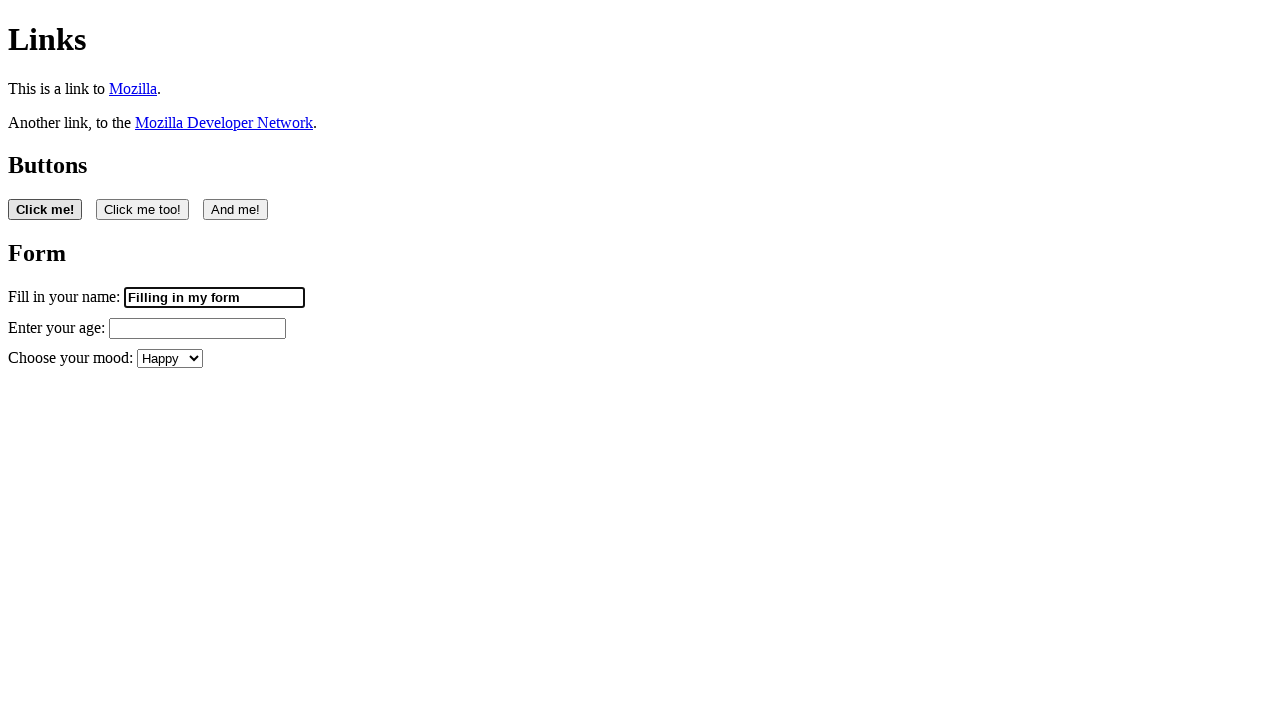

Verified that name input field contains expected value
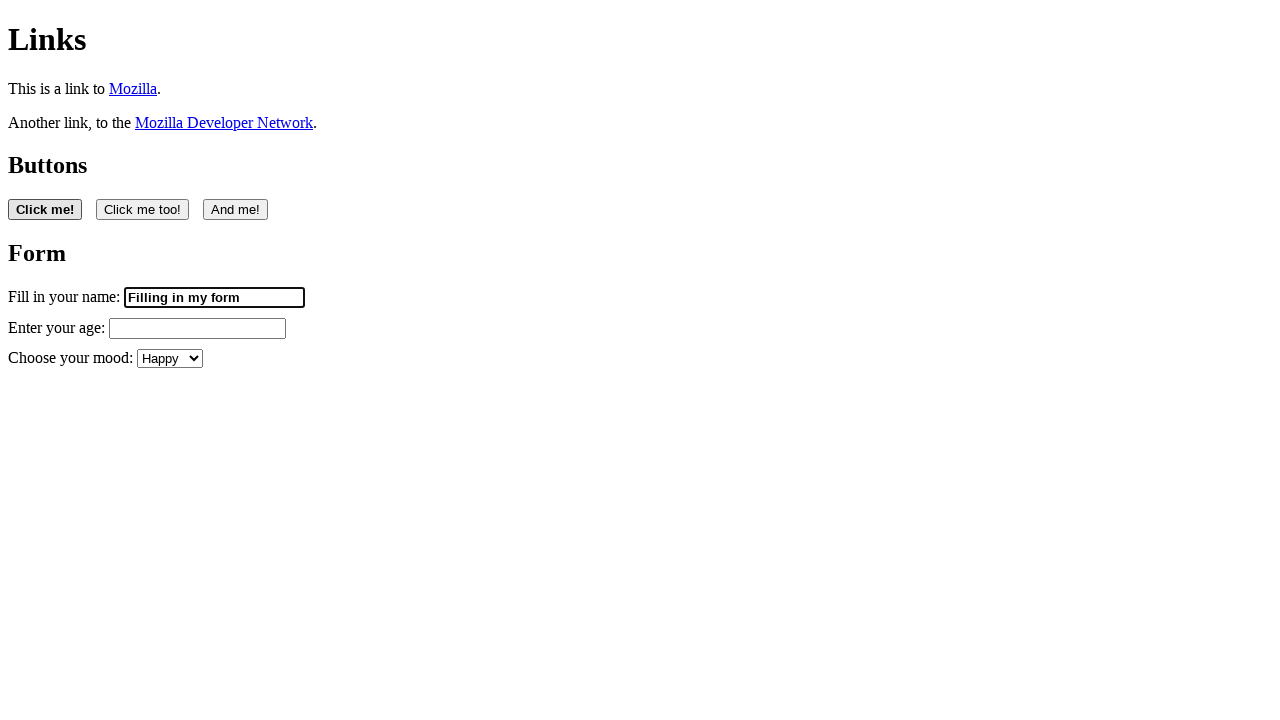

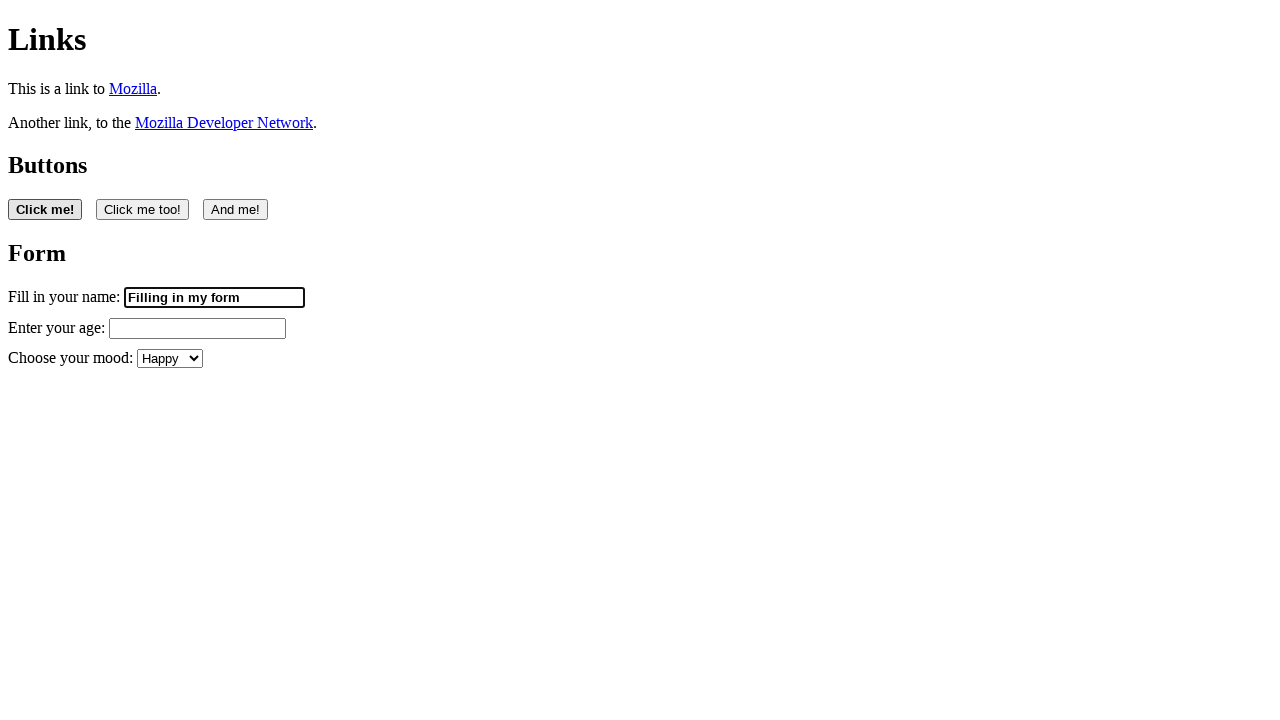